Tests JavaScript confirm alert by clicking a button that triggers a confirm dialog, verifying the alert text, and dismissing it

Starting URL: http://the-internet.herokuapp.com/javascript_alerts

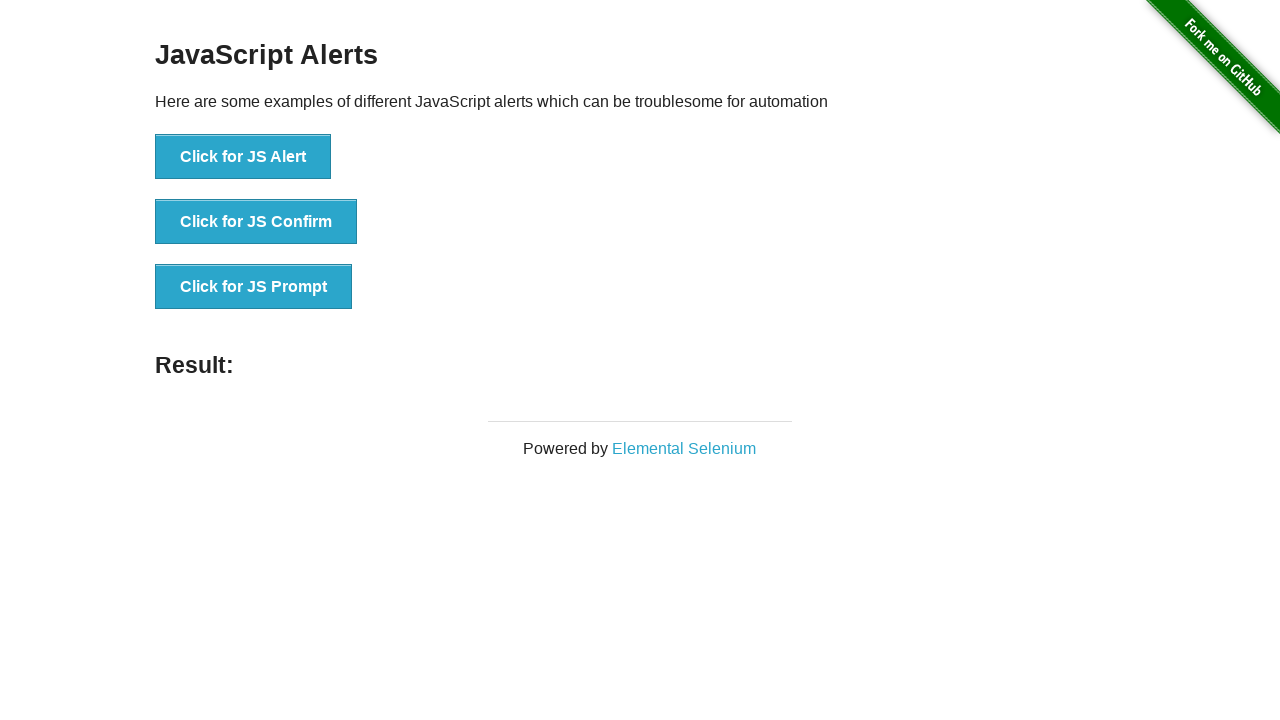

Verified confirm alert message is 'I am a JS Confirm'
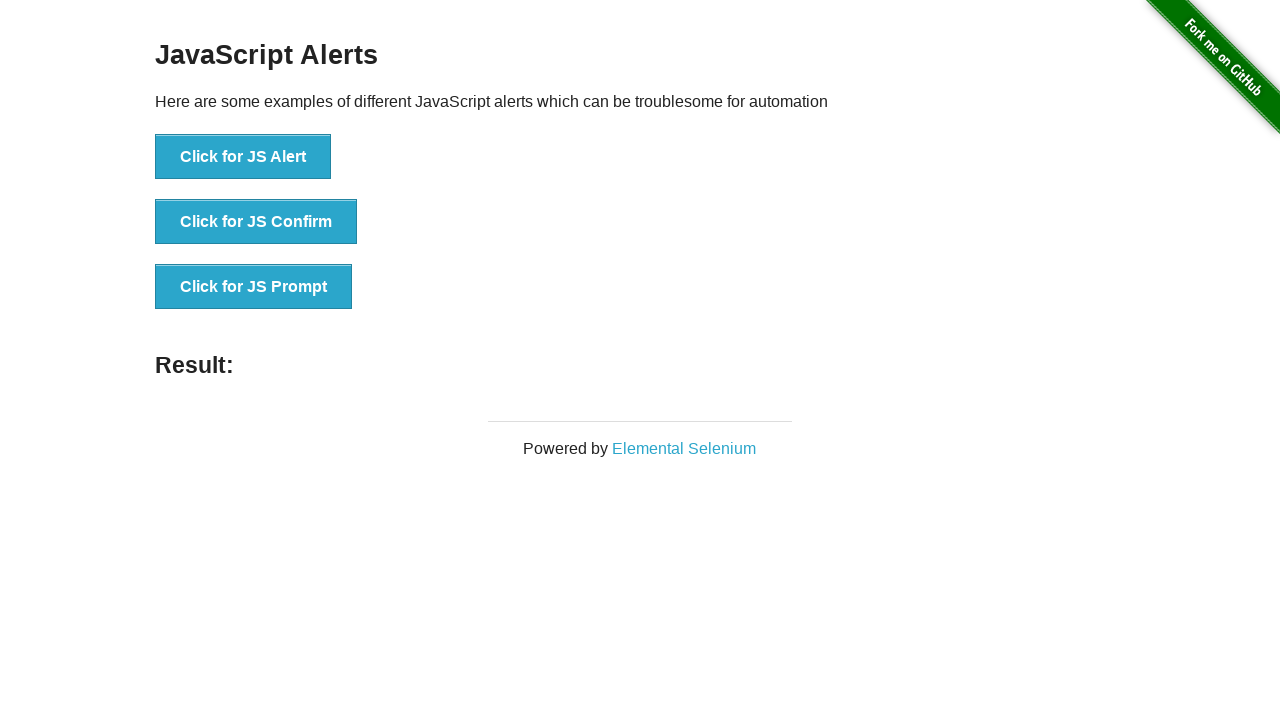

Clicked button to trigger JavaScript confirm dialog at (256, 222) on xpath=//button[. = 'Click for JS Confirm']
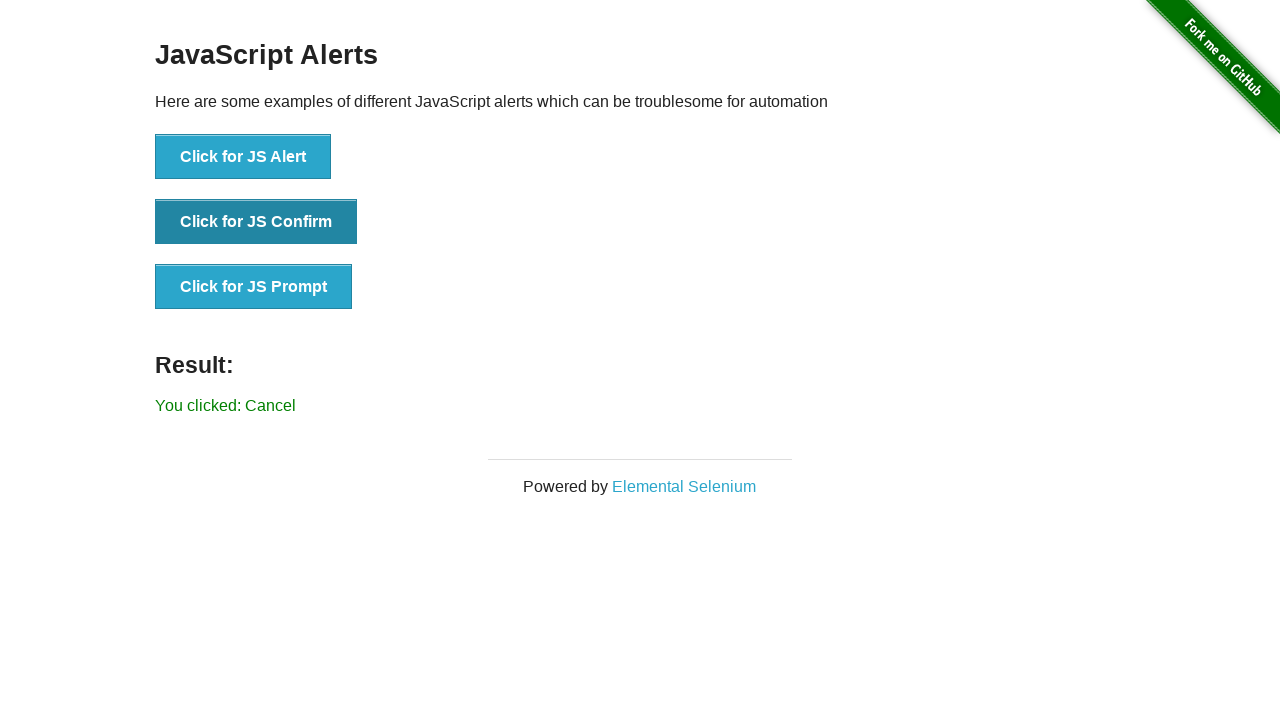

Confirmed alert was dismissed and result element appeared
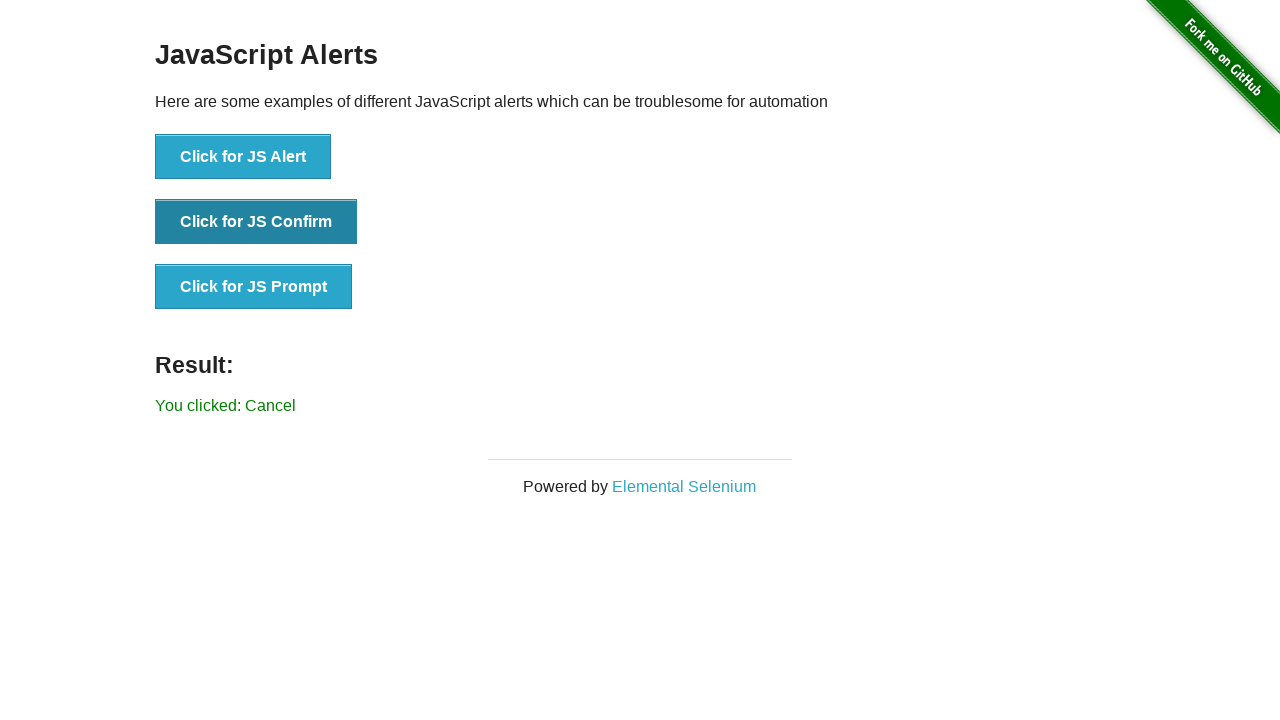

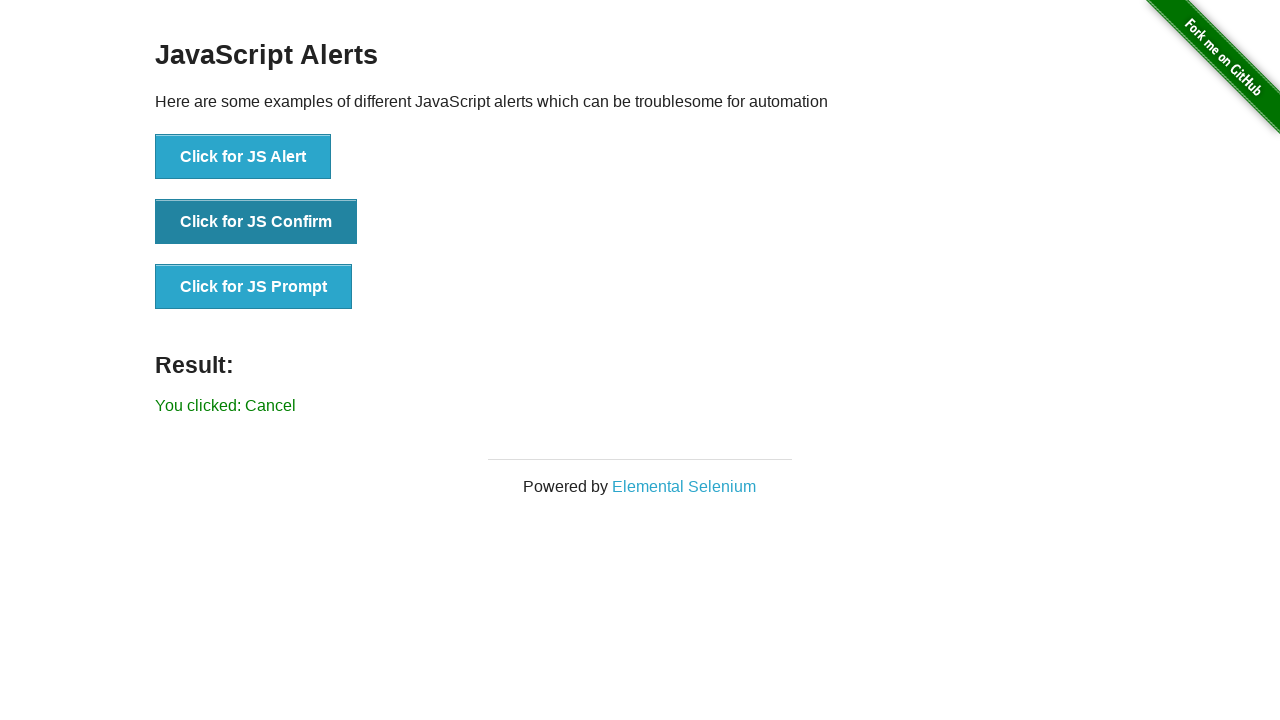